Tests navigation to T-ID authentication page by clicking the T-ID button

Starting URL: https://b2c.passport.rt.ru/

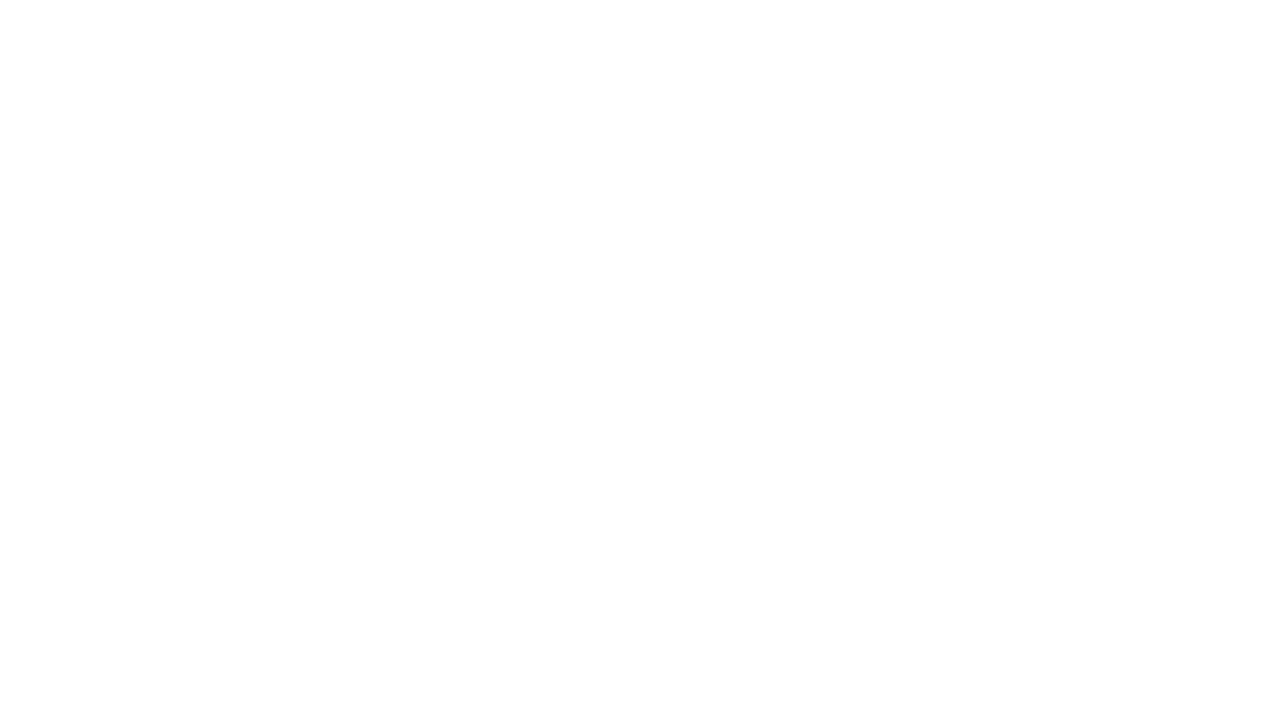

Clicked T-ID button to navigate to T-ID authentication page at (816, 696) on #oidc_tinkoff
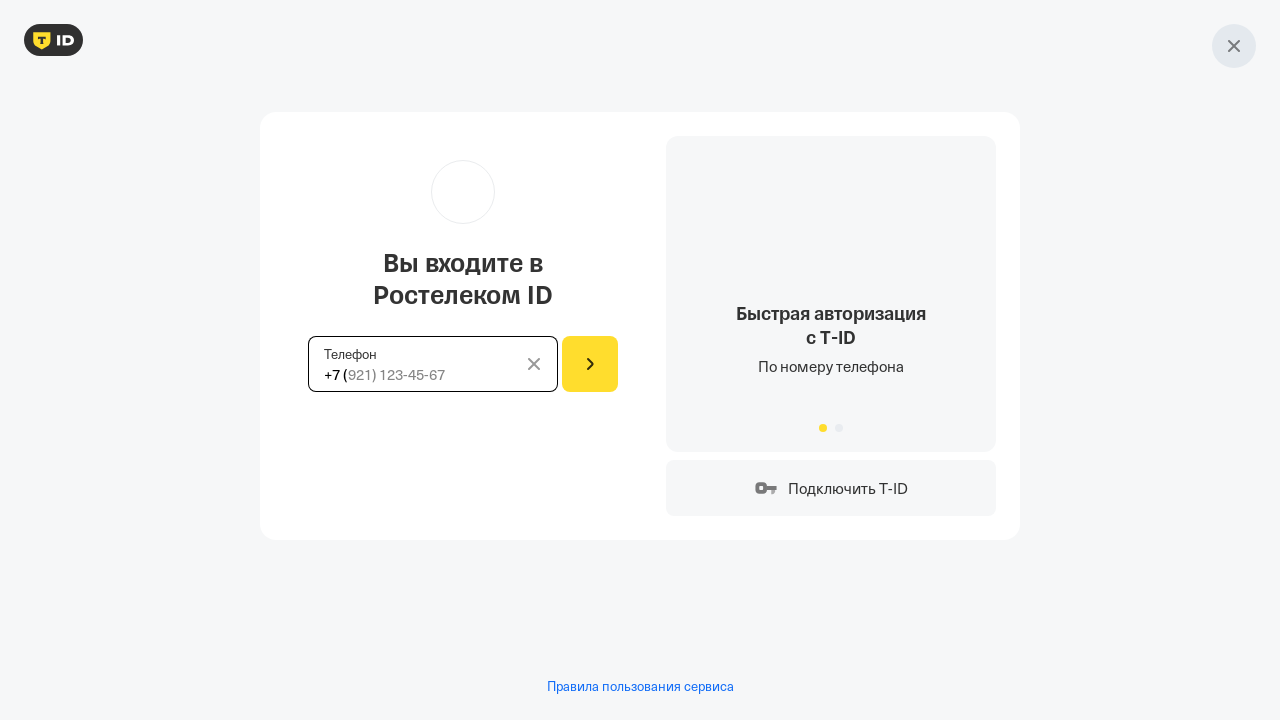

Page loaded completely
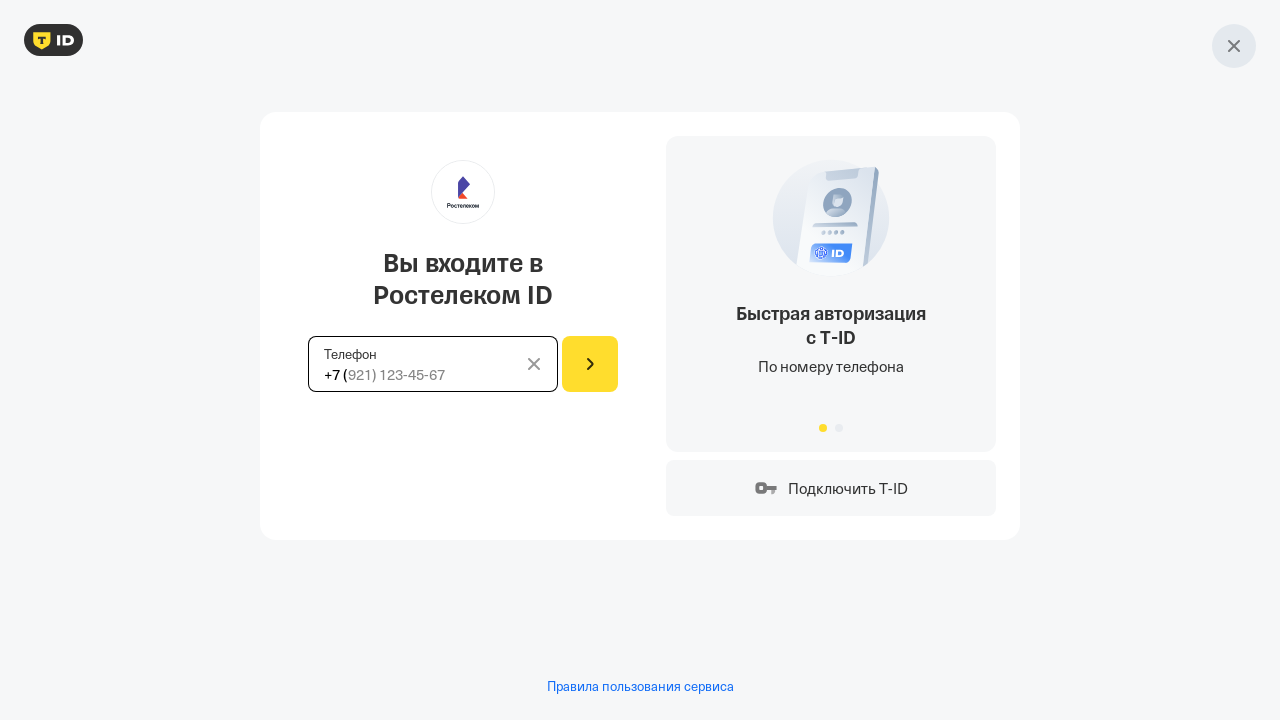

Located form header element
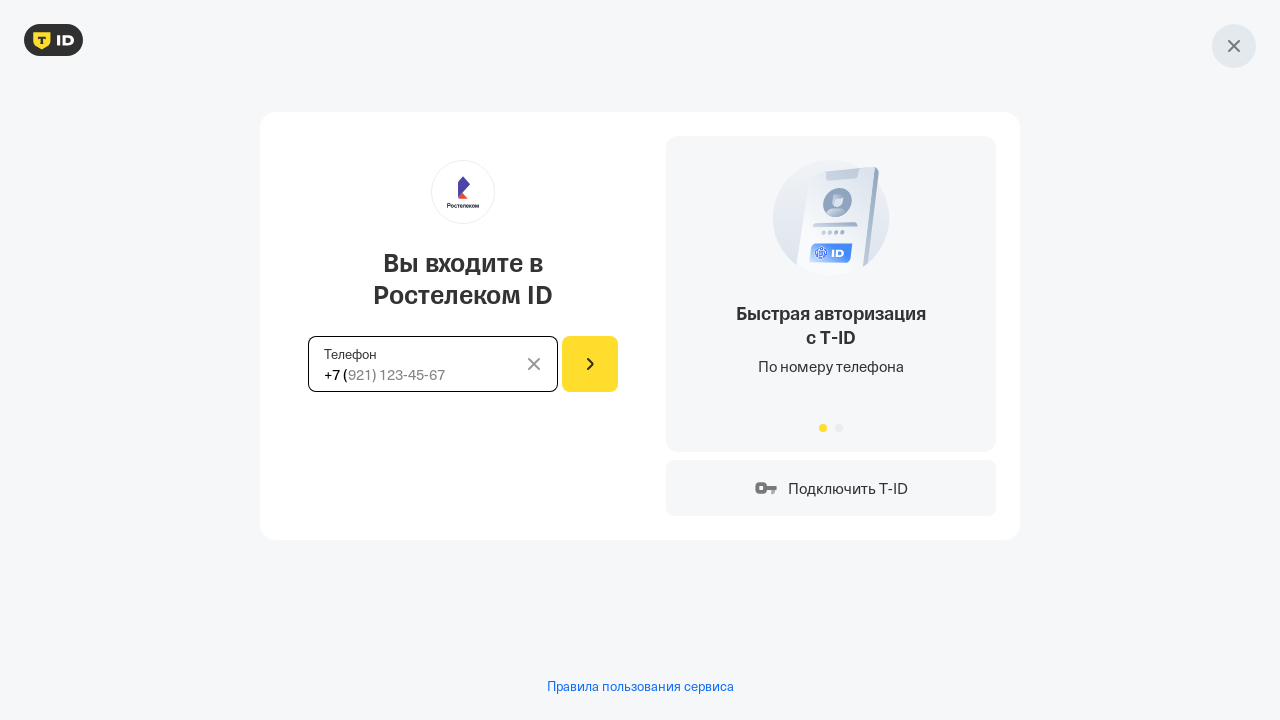

Verified form header text matches 'Вы входите в Ростелеком ID'
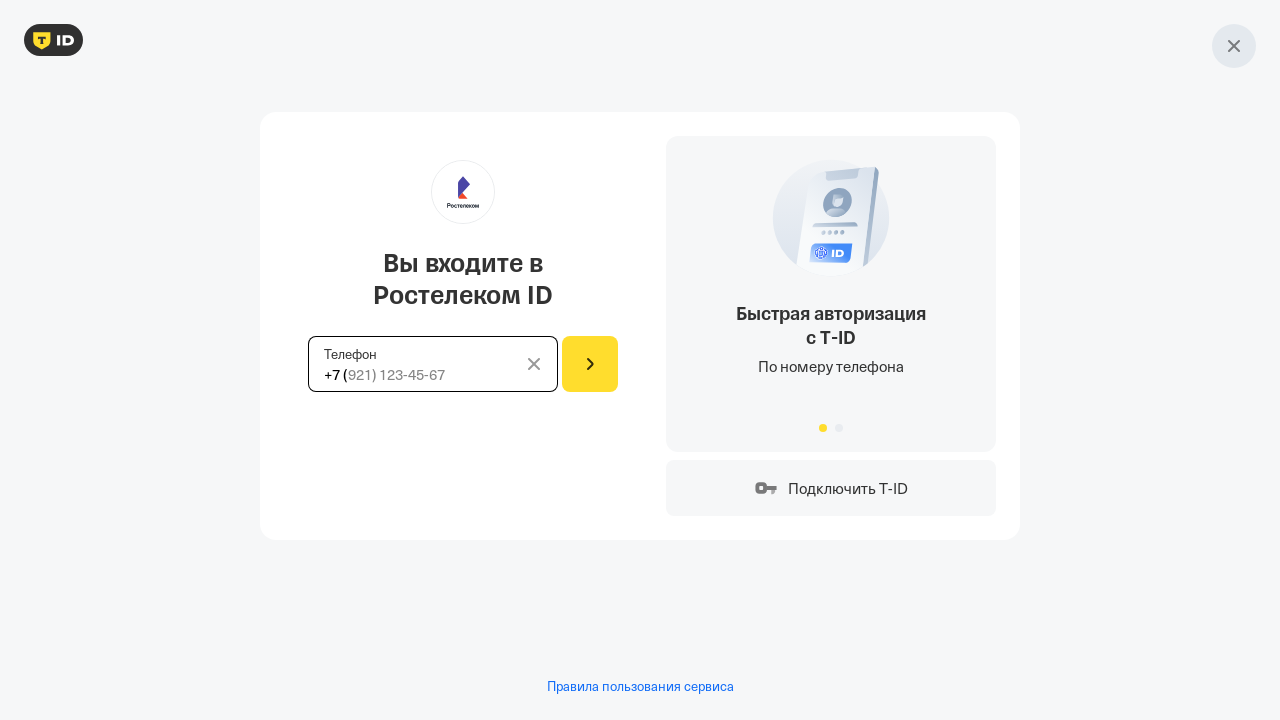

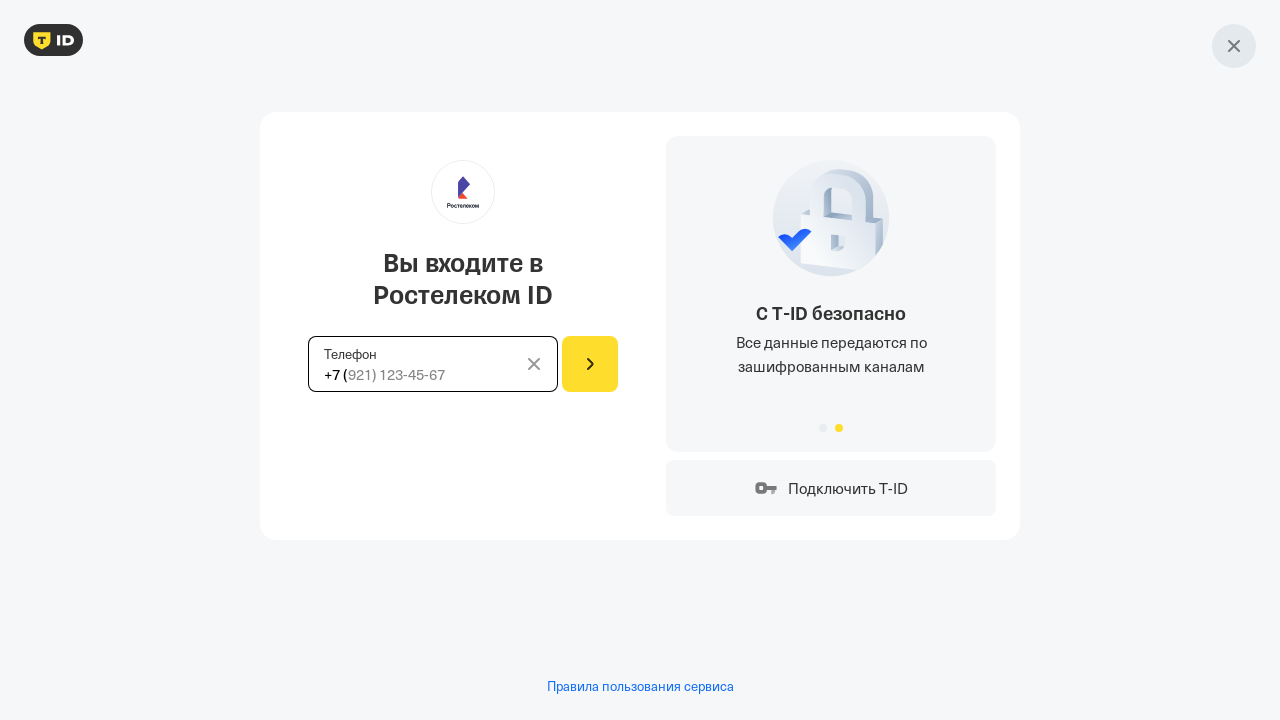